Tests drag and drop functionality by dragging an element from one location and dropping it to another location using jQuery UI demo page

Starting URL: https://jqueryui.com/droppable/

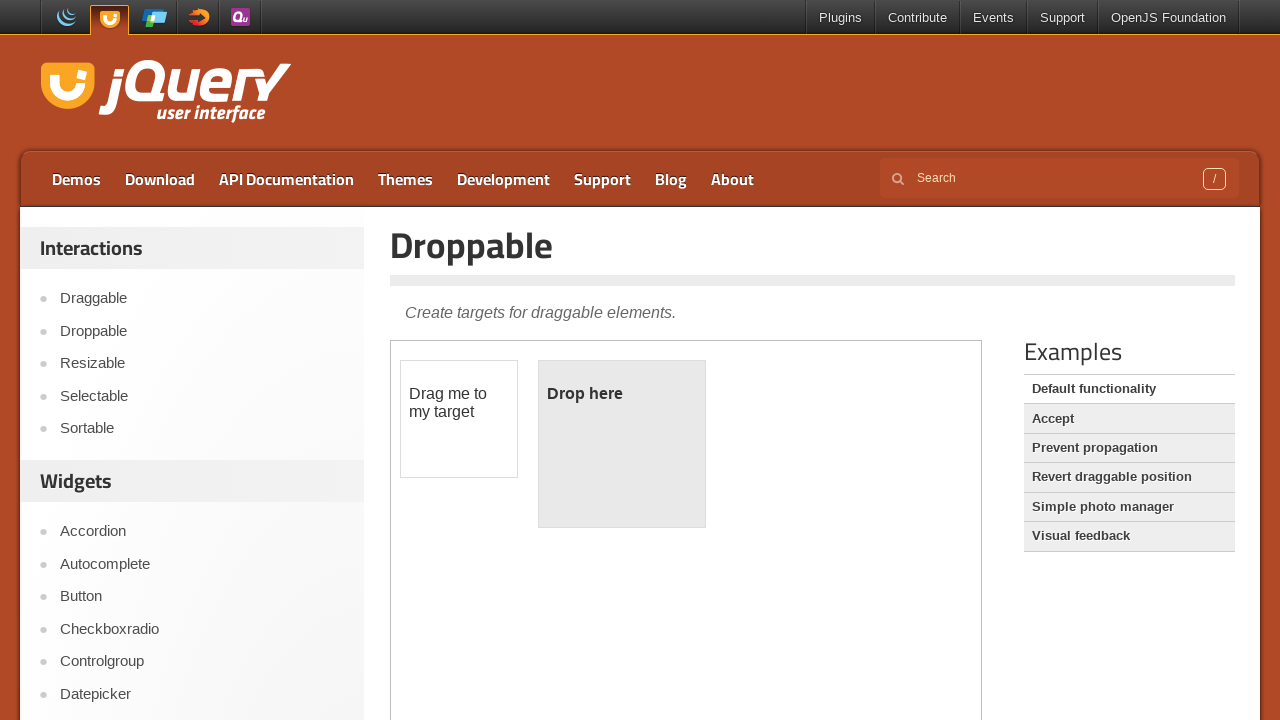

Located the first iframe containing the drag and drop demo
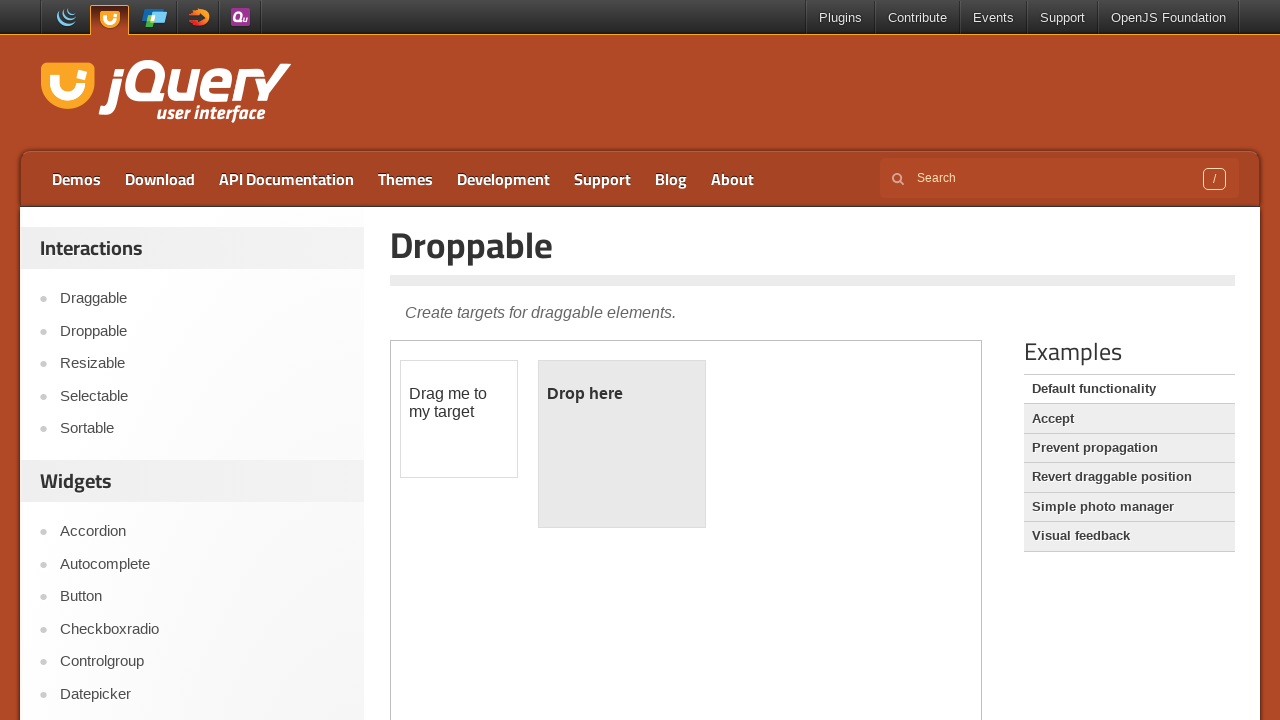

Located the draggable element with id 'draggable'
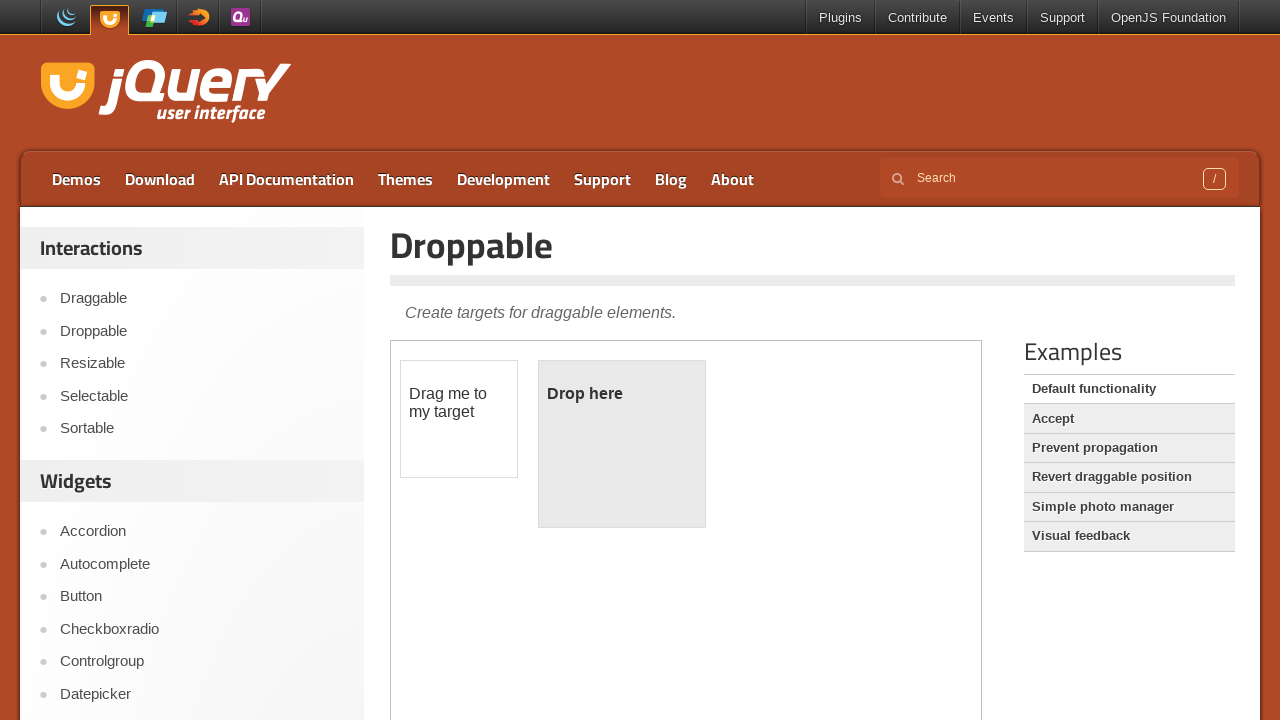

Located the droppable element with id 'droppable'
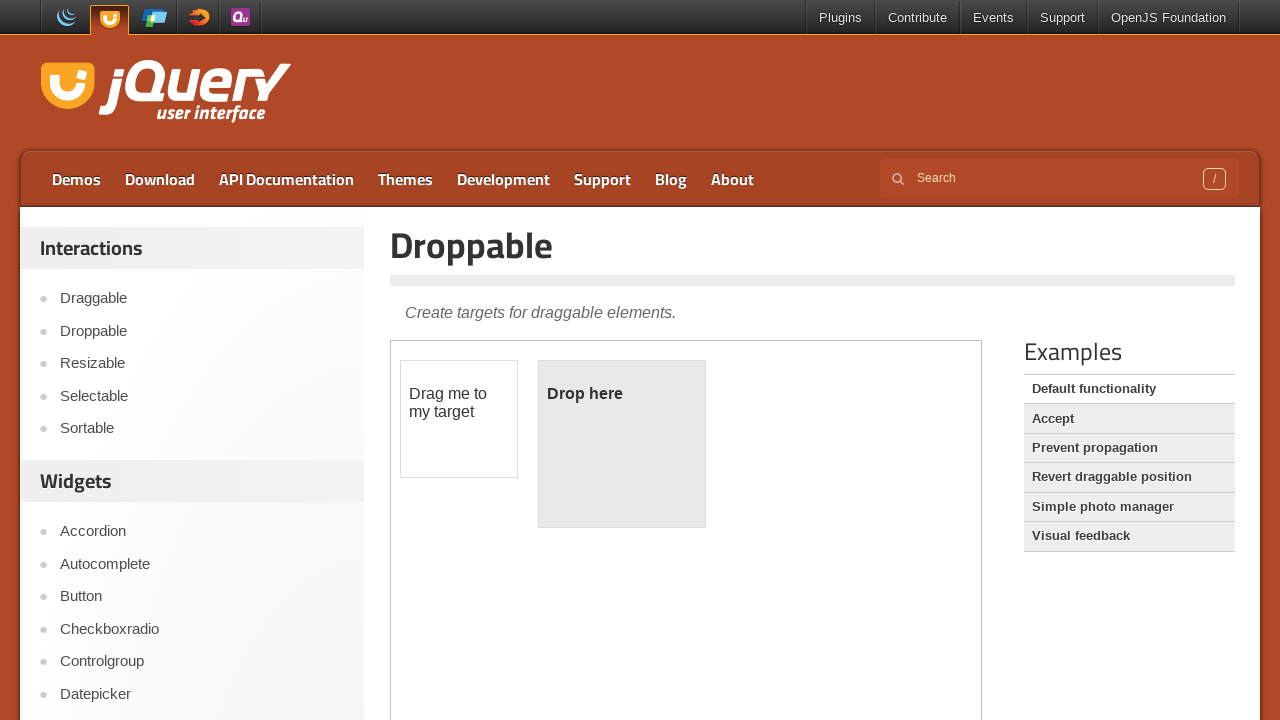

Dragged the draggable element to the droppable element at (622, 444)
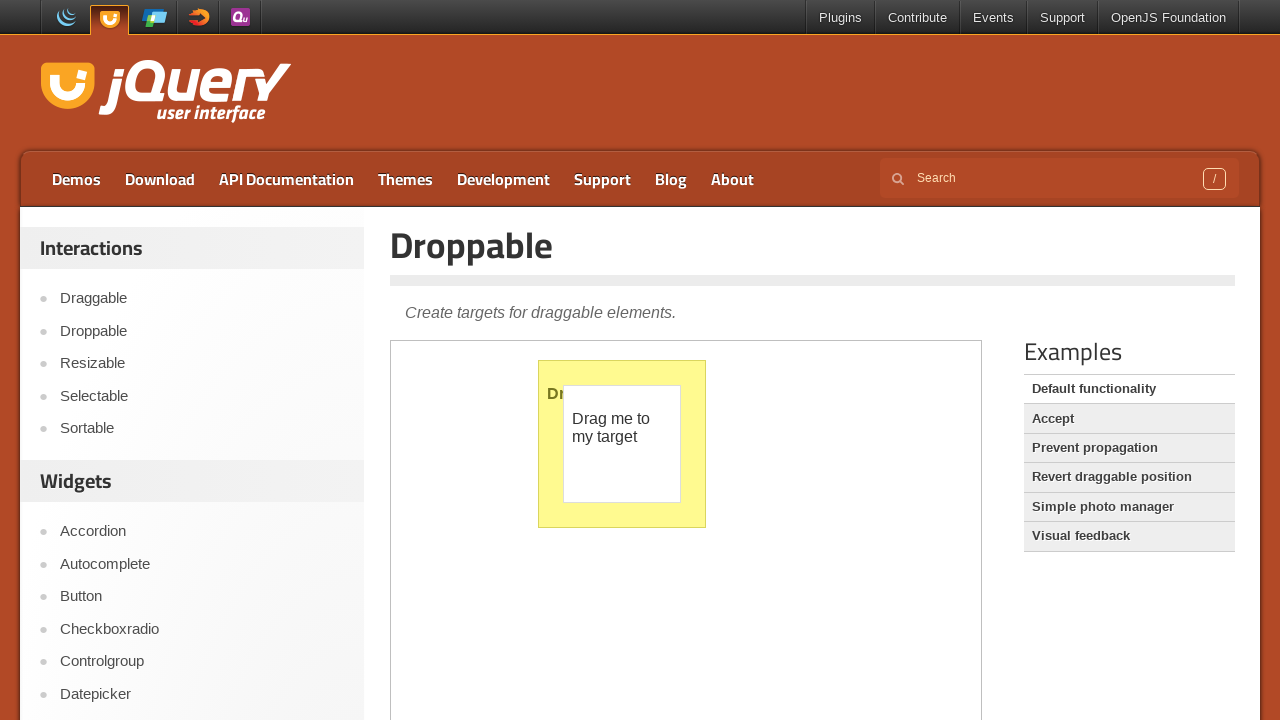

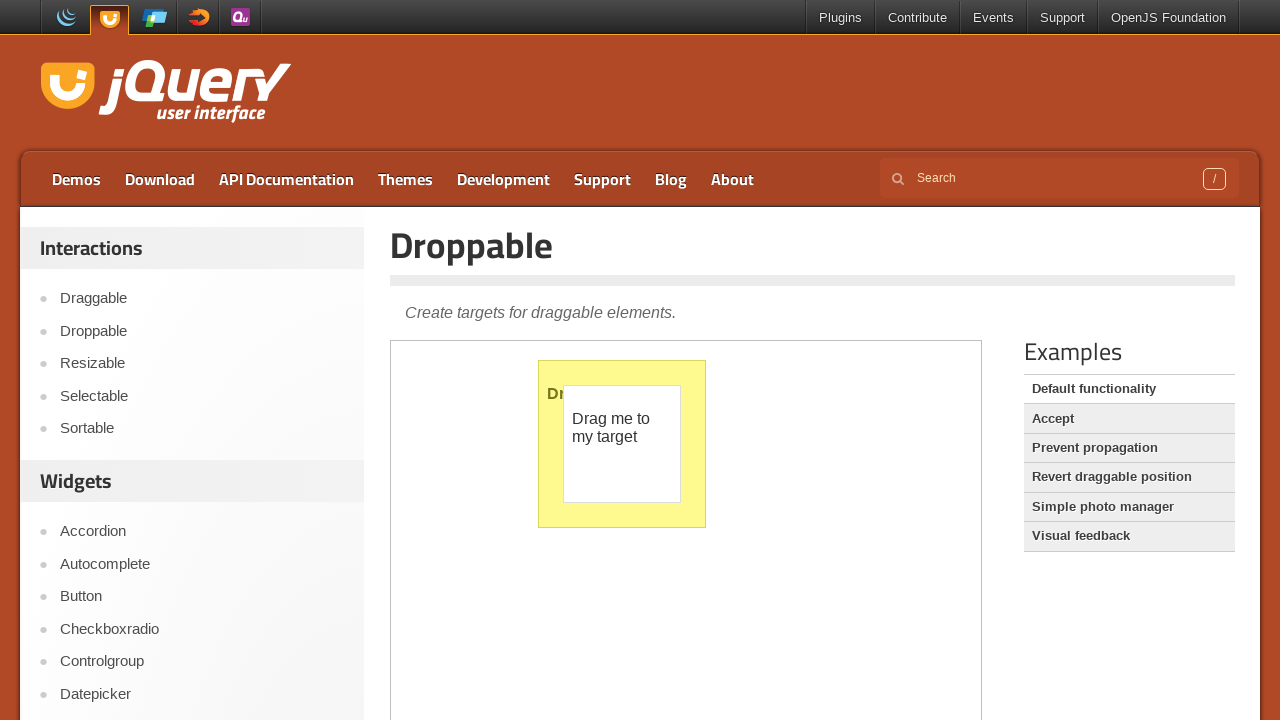